Tests jQuery UI autocomplete widget by typing characters into the input field and selecting a suggestion from the dropdown list

Starting URL: https://jqueryui.com/autocomplete/

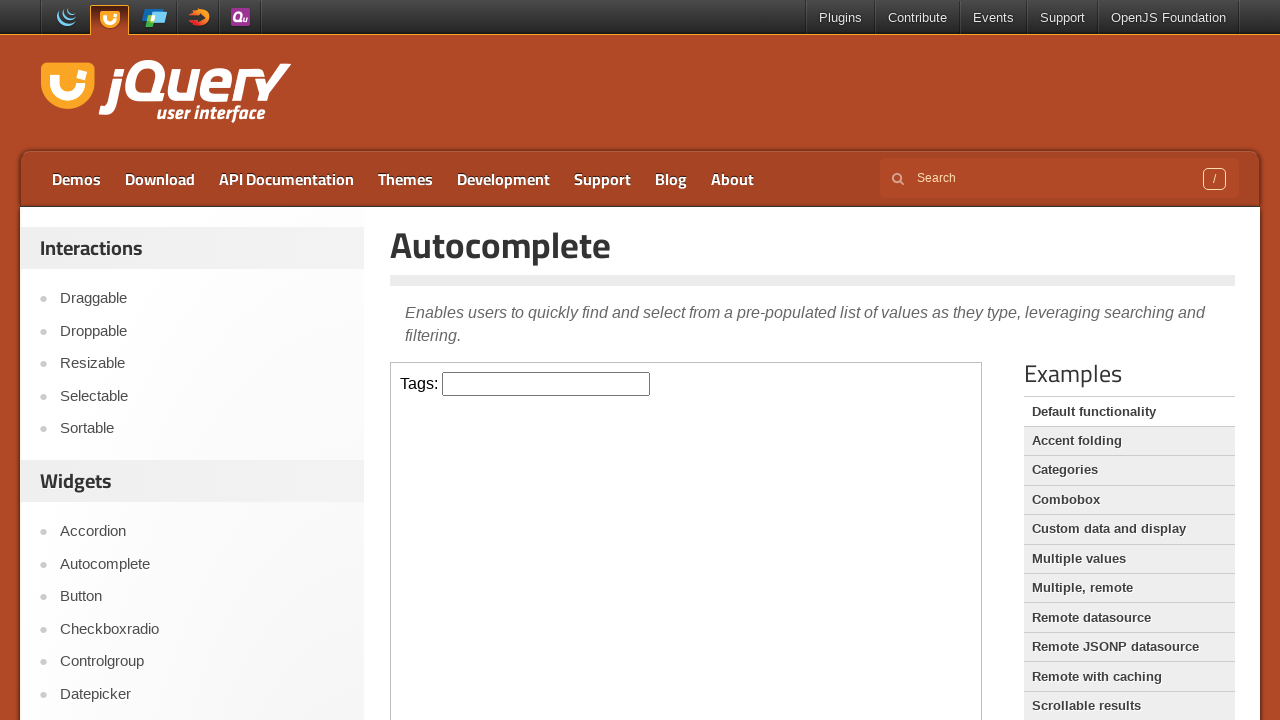

Located the demo iframe for autocomplete widget
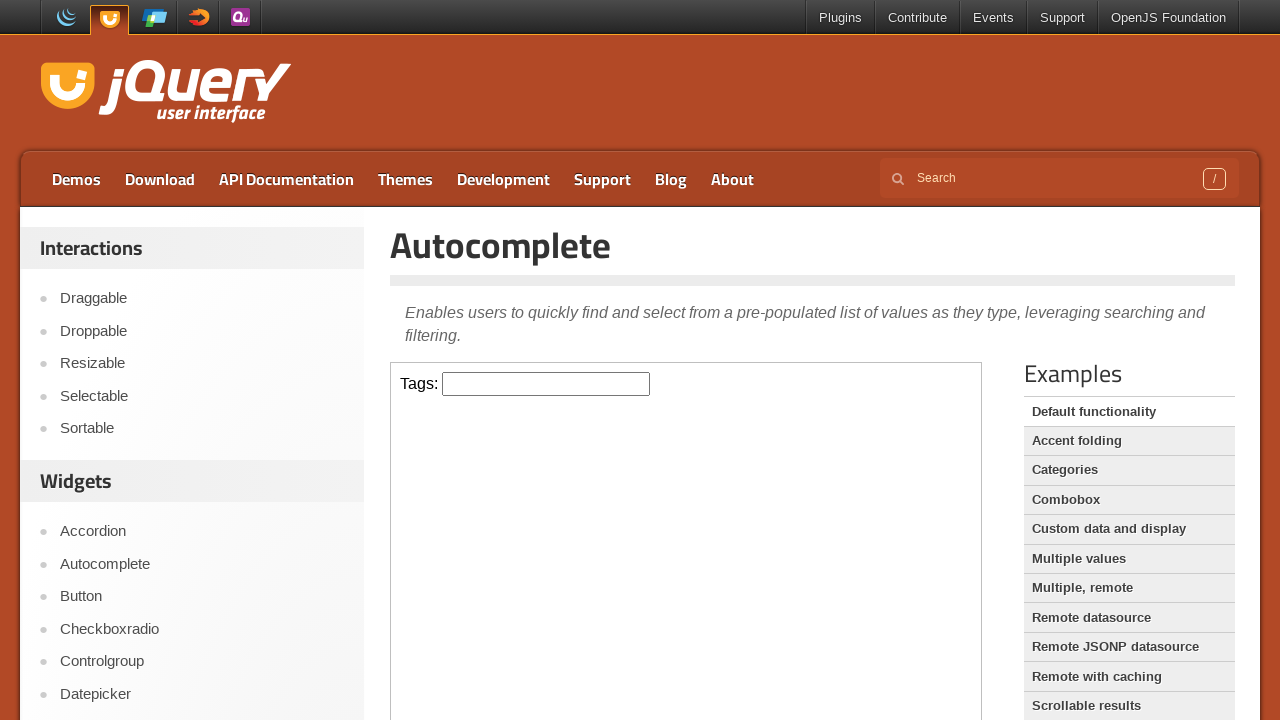

Located the autocomplete input field
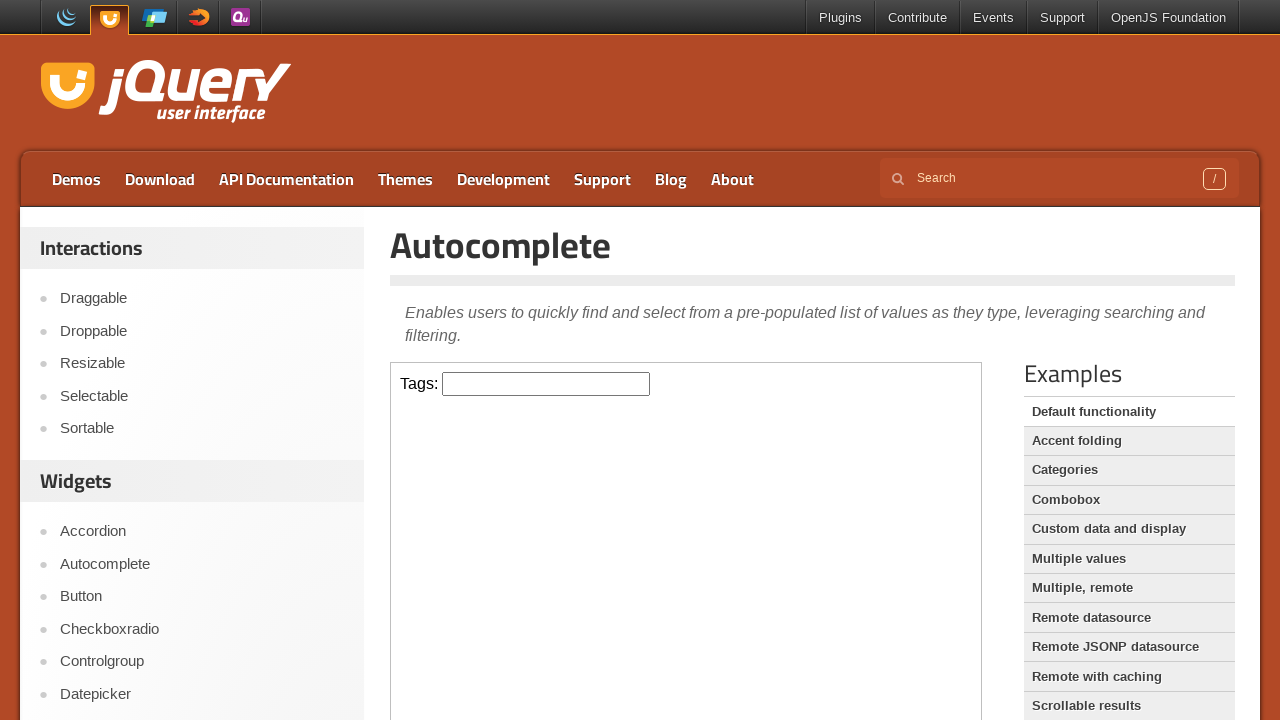

Typed 'java' into the autocomplete input field with 100ms delay on iframe.demo-frame >> nth=0 >> internal:control=enter-frame >> input#tags
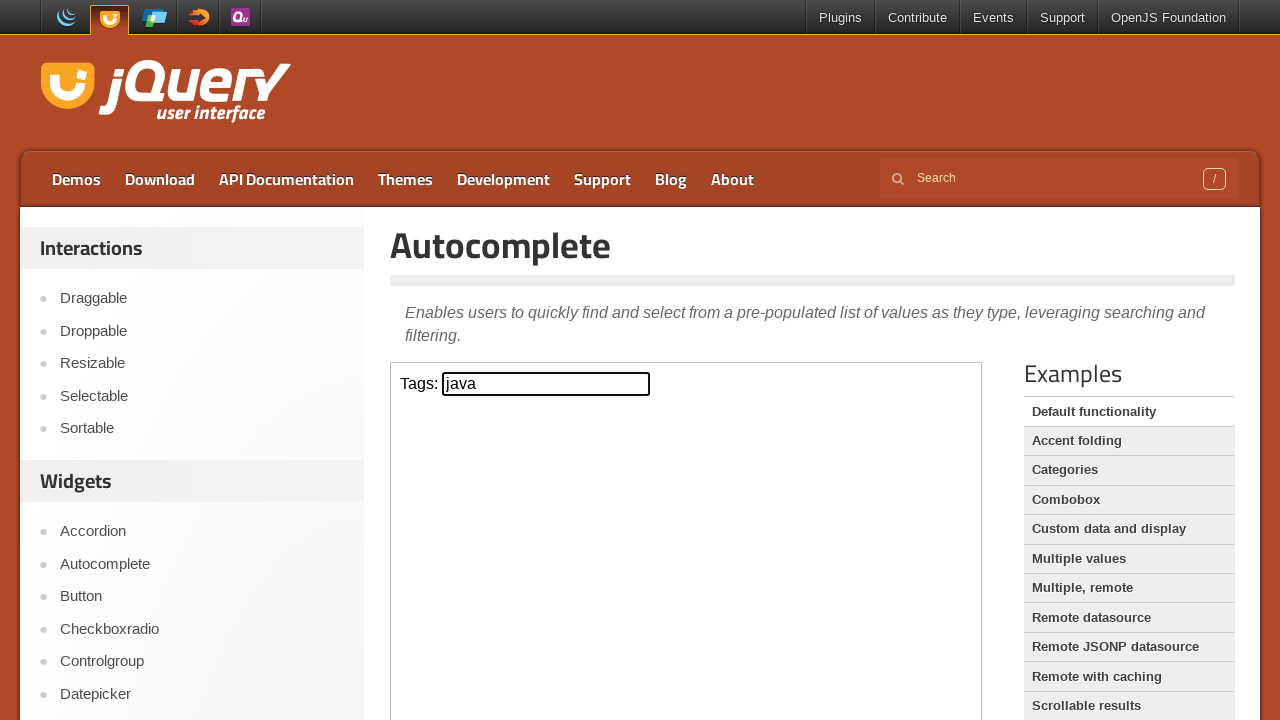

Clicked on 'JavaScript' suggestion from the autocomplete dropdown at (546, 433) on iframe.demo-frame >> nth=0 >> internal:control=enter-frame >> li div >> internal
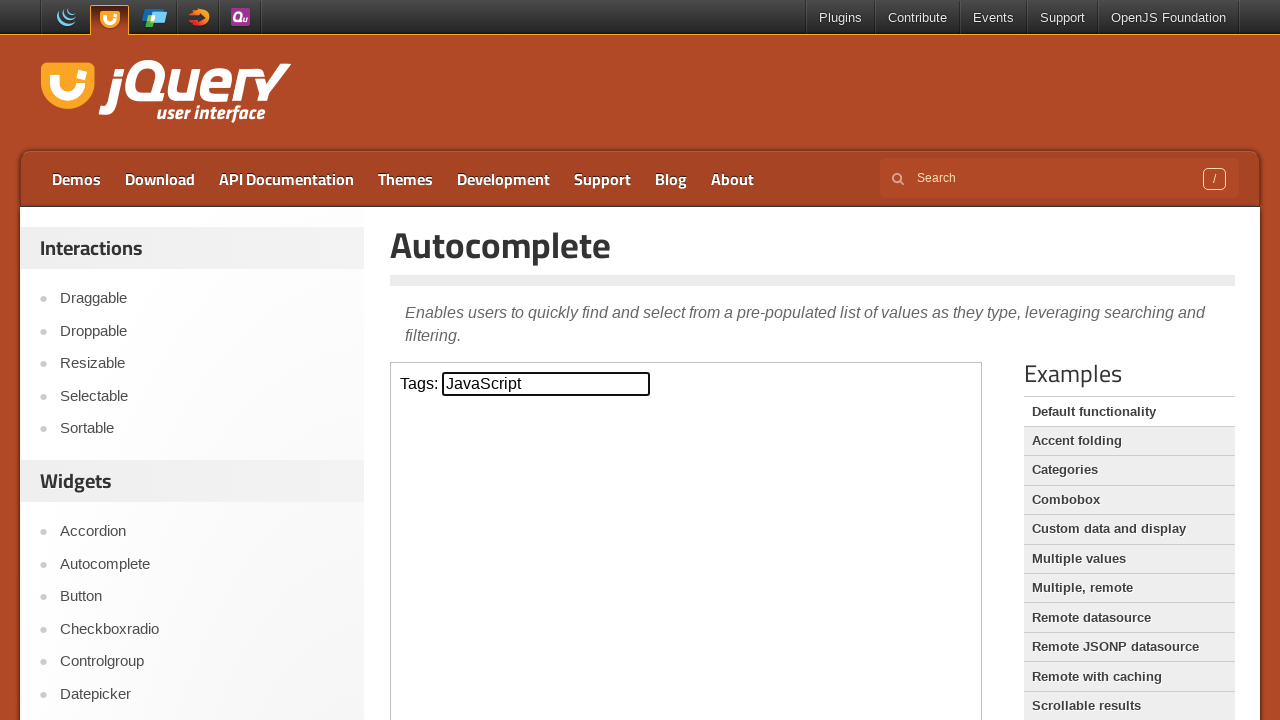

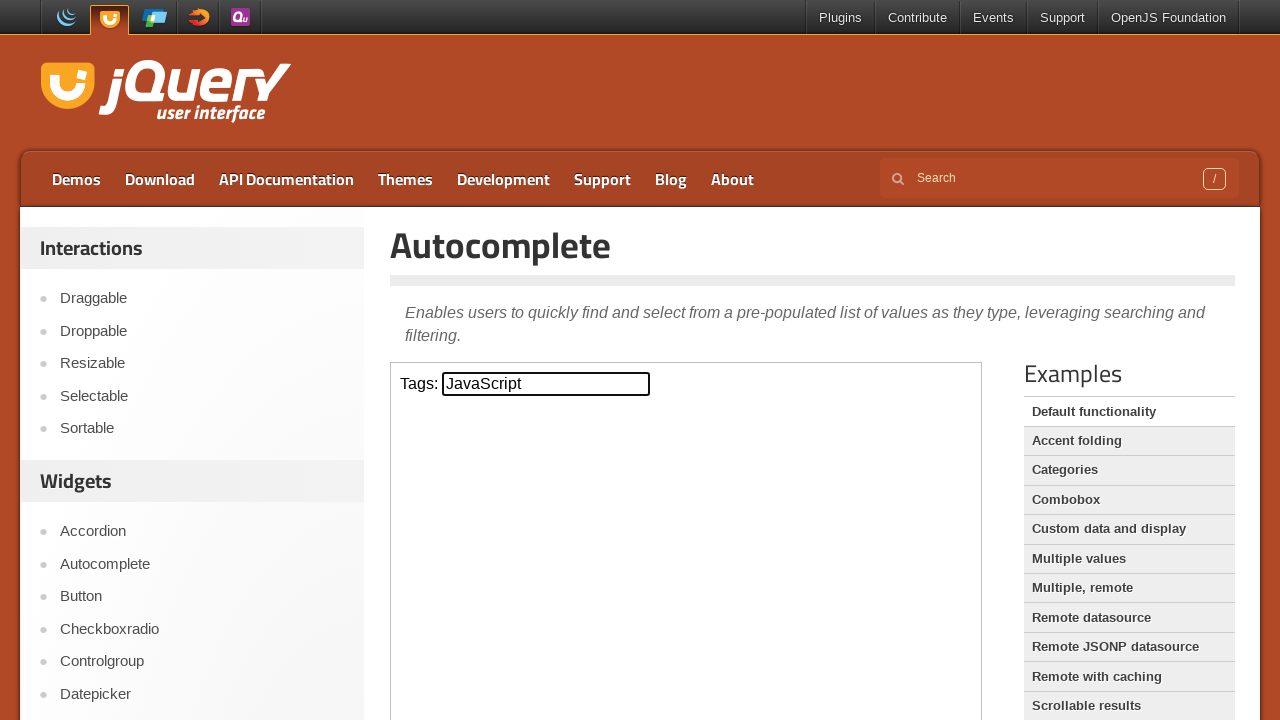